Tests navigation between product category pages by clicking on different category links (Biography, Fiction, Mystery, Fantasy, Romance, All Categories) and verifying the URL changes correctly

Starting URL: https://bookcart.azurewebsites.net/

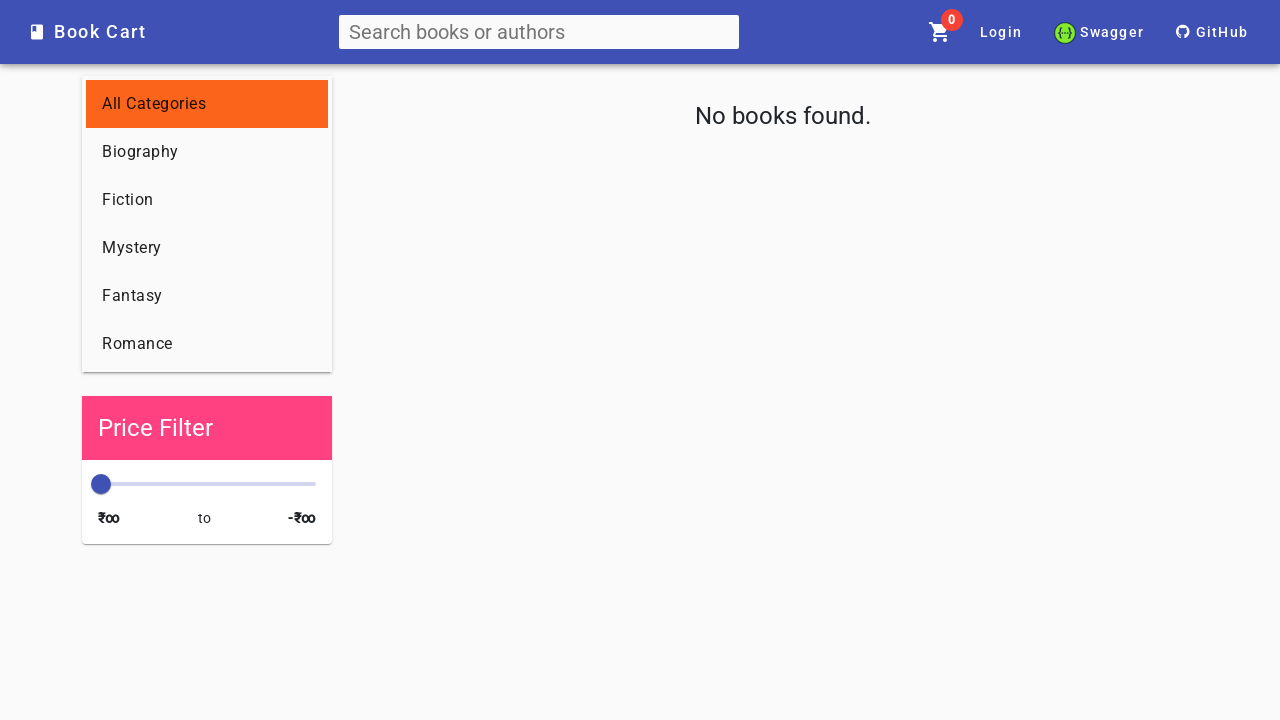

Clicked on 'Biography' category link at (140, 152) on text=Biography
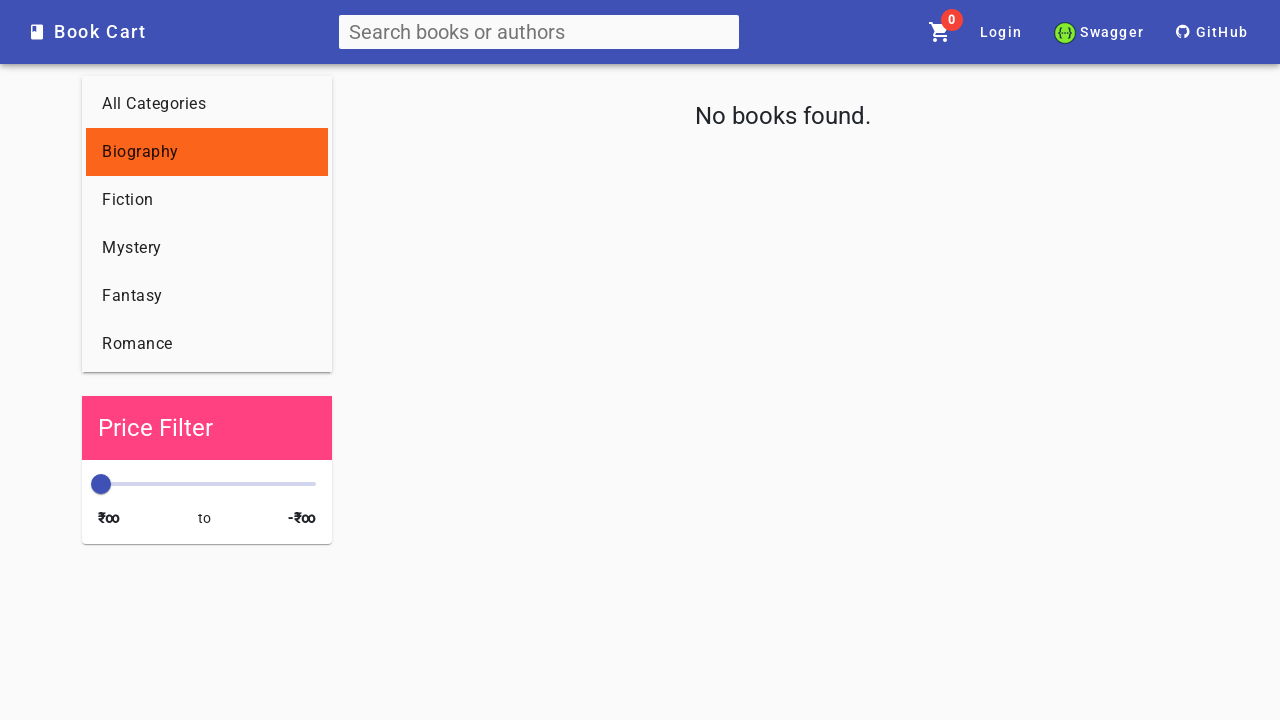

Waited for page load to complete for 'Biography' category
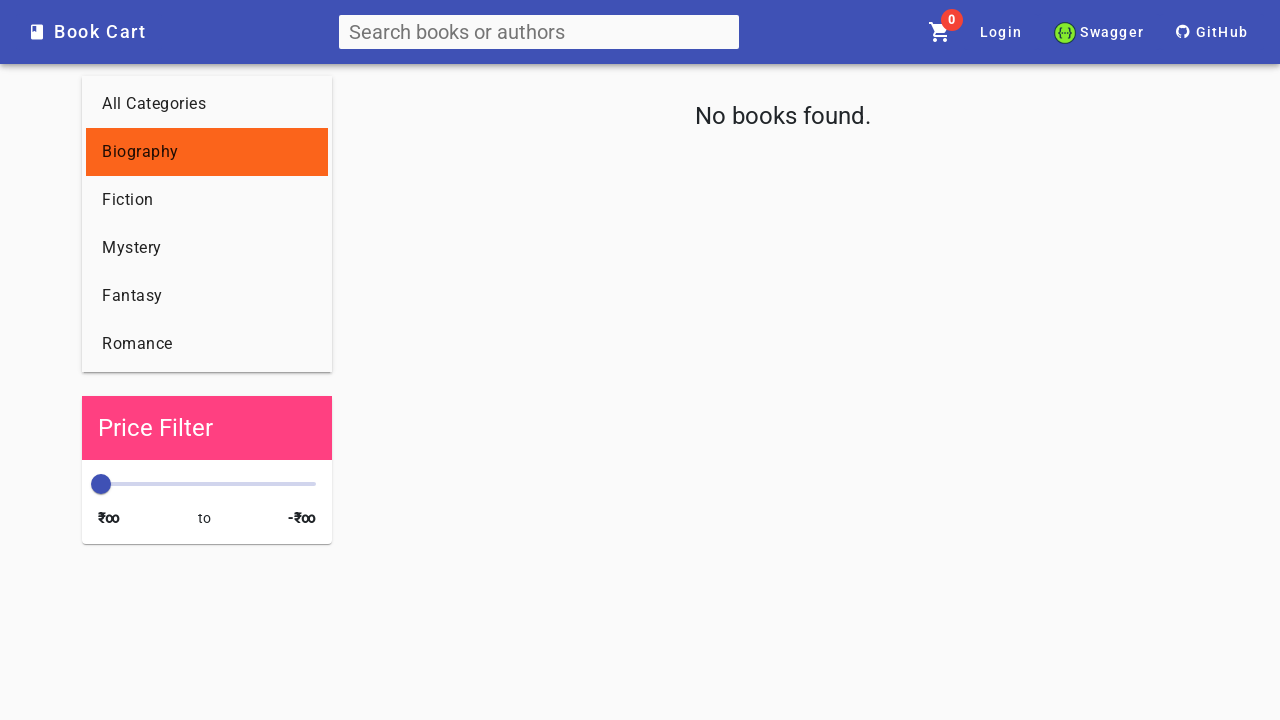

Verified URL changed to 'https://bookcart.azurewebsites.net/filter?category=biography' for 'Biography' category
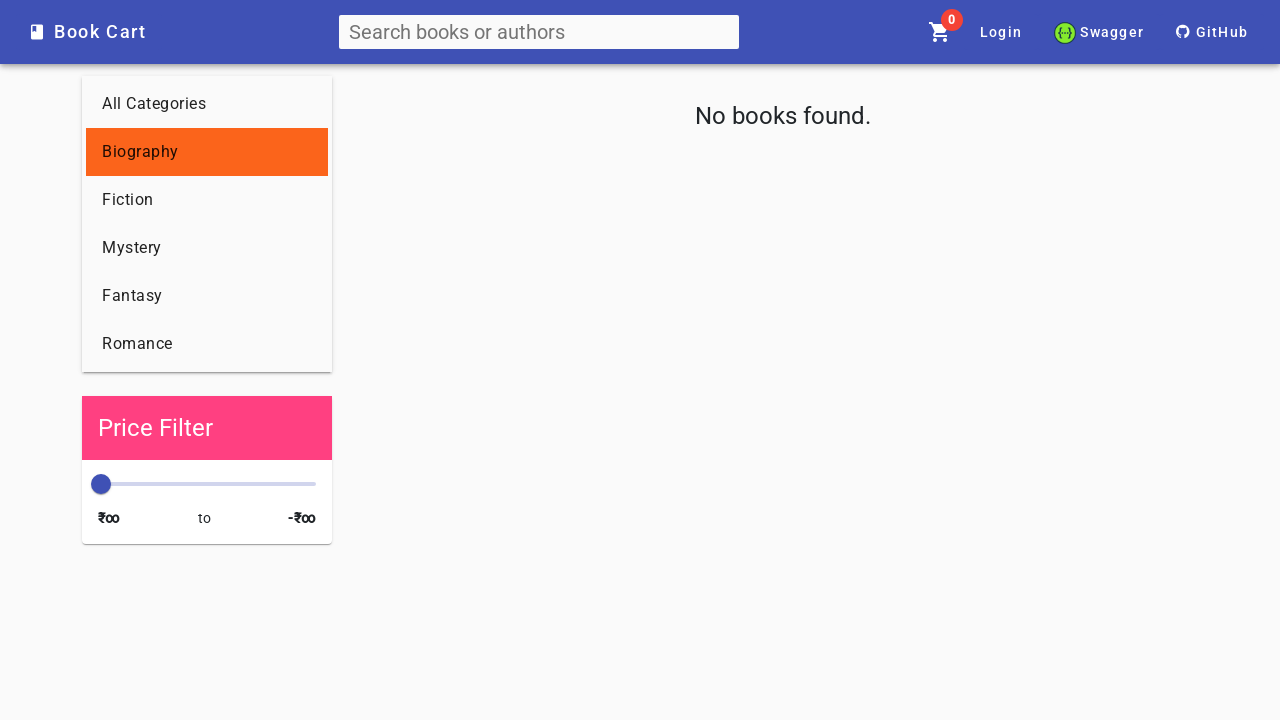

Clicked on 'Fiction' category link at (128, 200) on text=Fiction
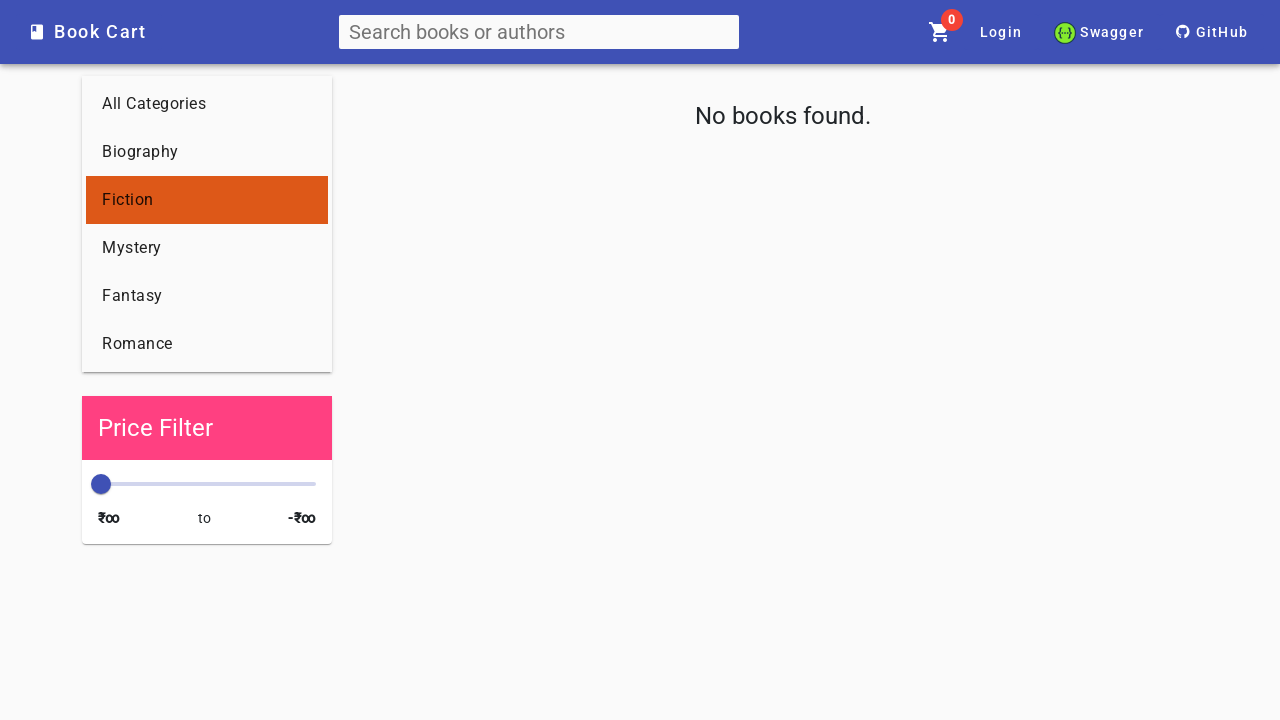

Waited for page load to complete for 'Fiction' category
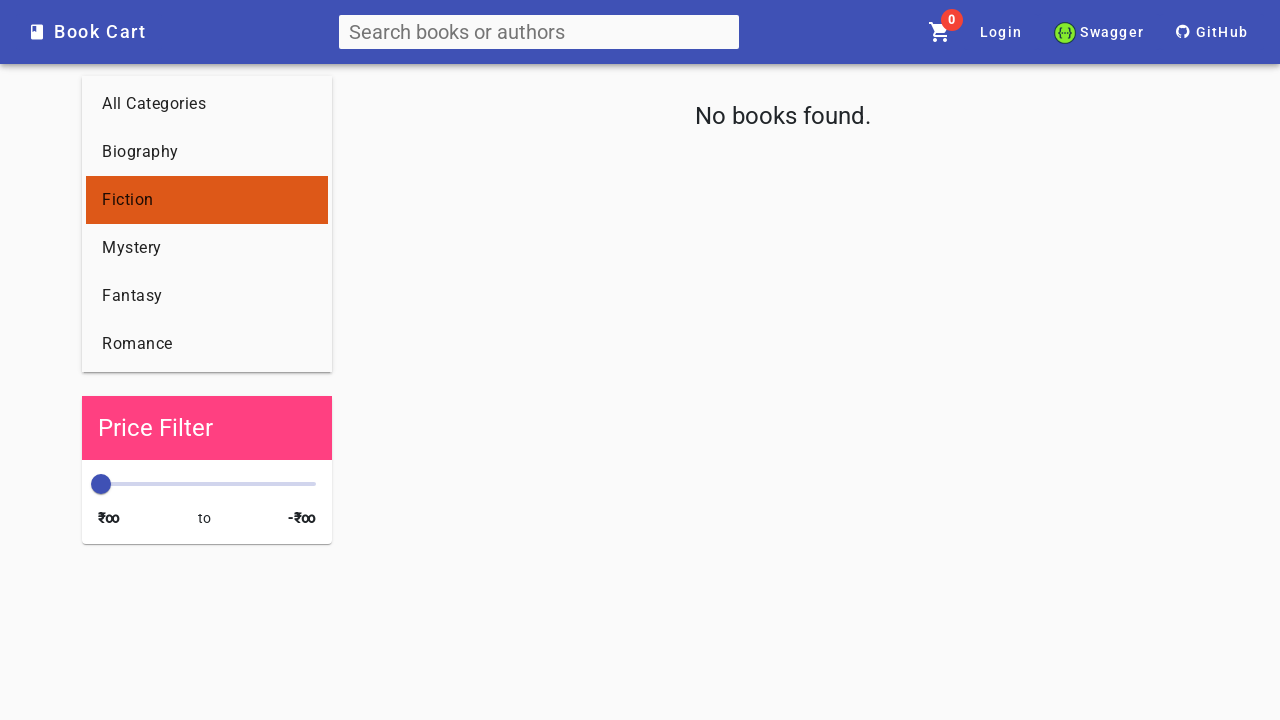

Verified URL changed to 'https://bookcart.azurewebsites.net/filter?category=fiction' for 'Fiction' category
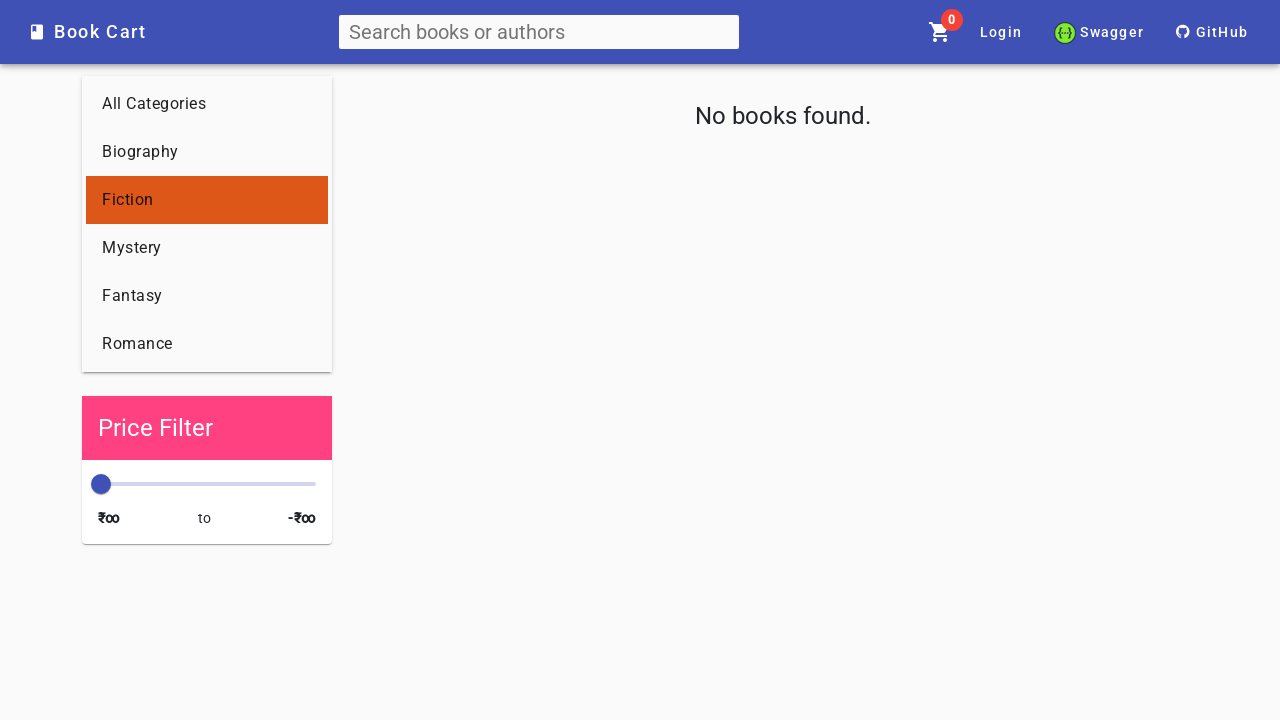

Clicked on 'Mystery' category link at (132, 248) on text=Mystery
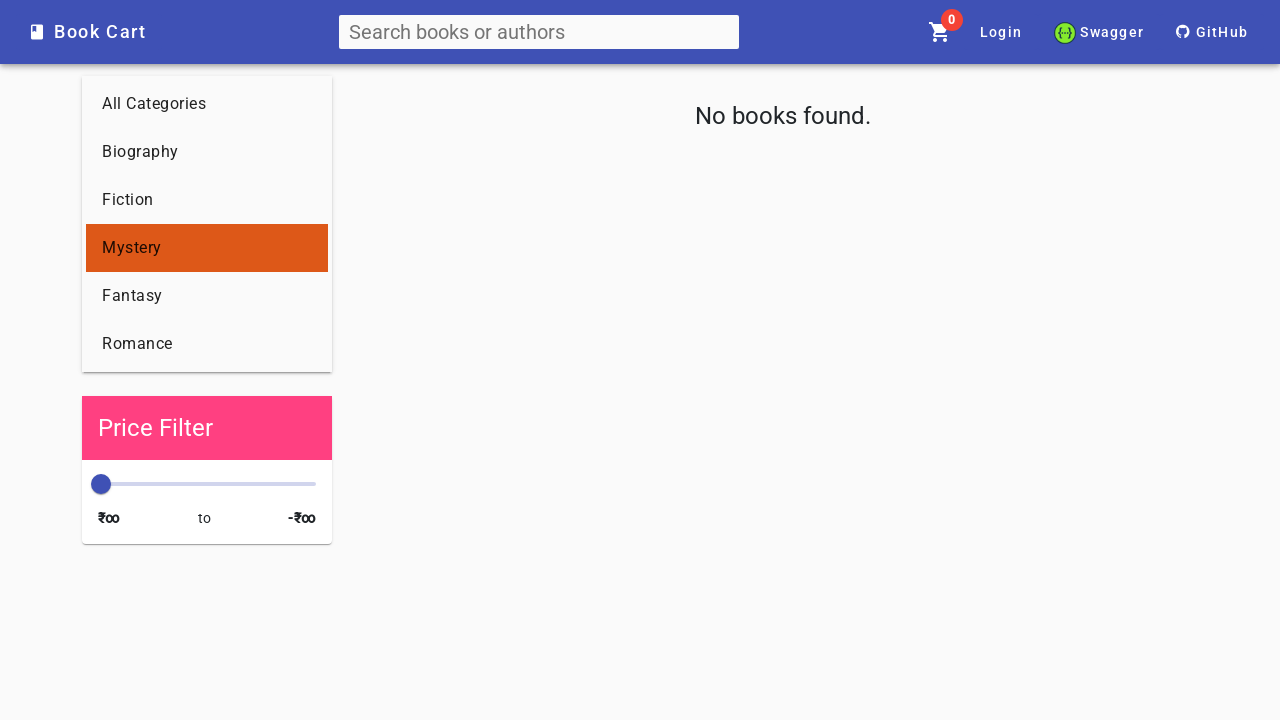

Waited for page load to complete for 'Mystery' category
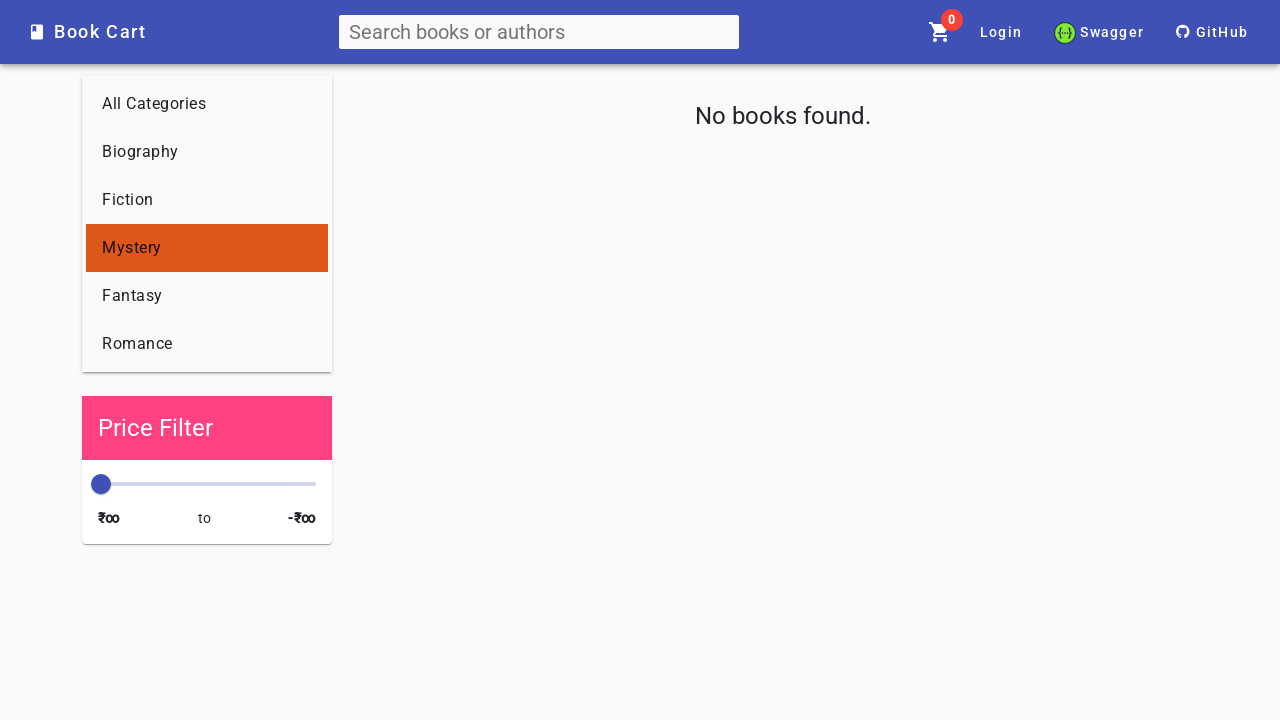

Verified URL changed to 'https://bookcart.azurewebsites.net/filter?category=mystery' for 'Mystery' category
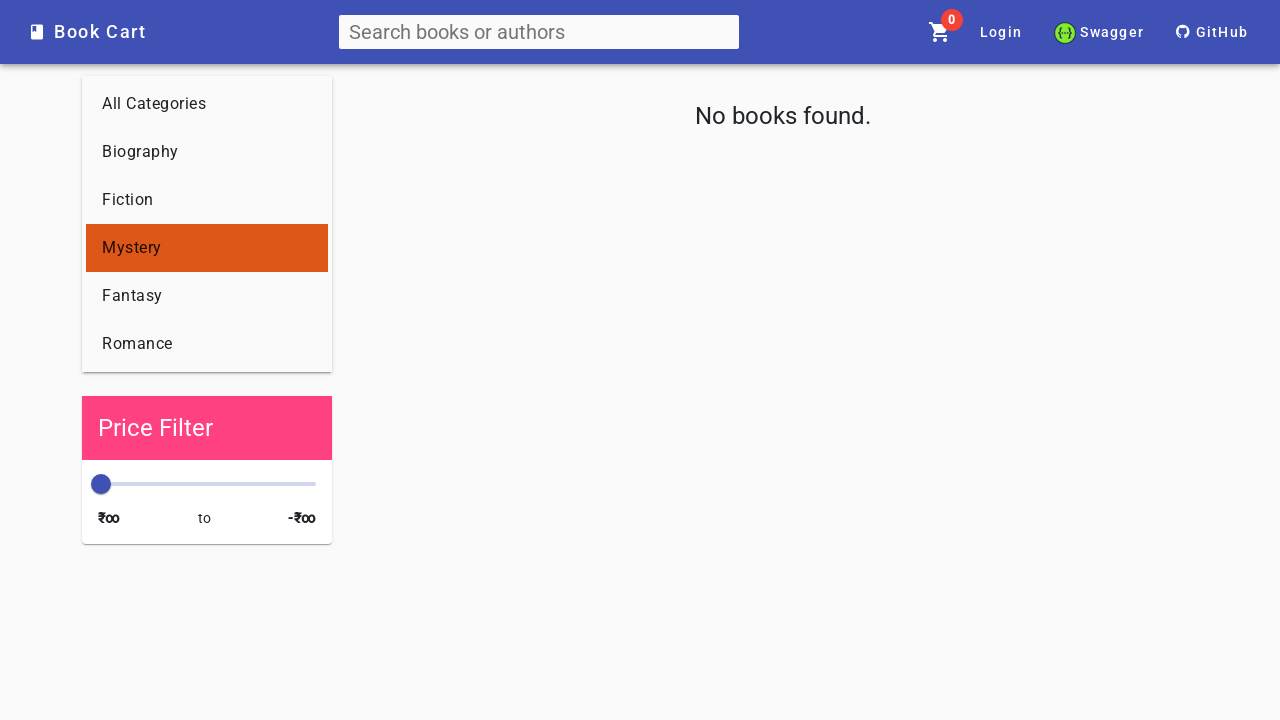

Clicked on 'Fantasy' category link at (132, 296) on text=Fantasy
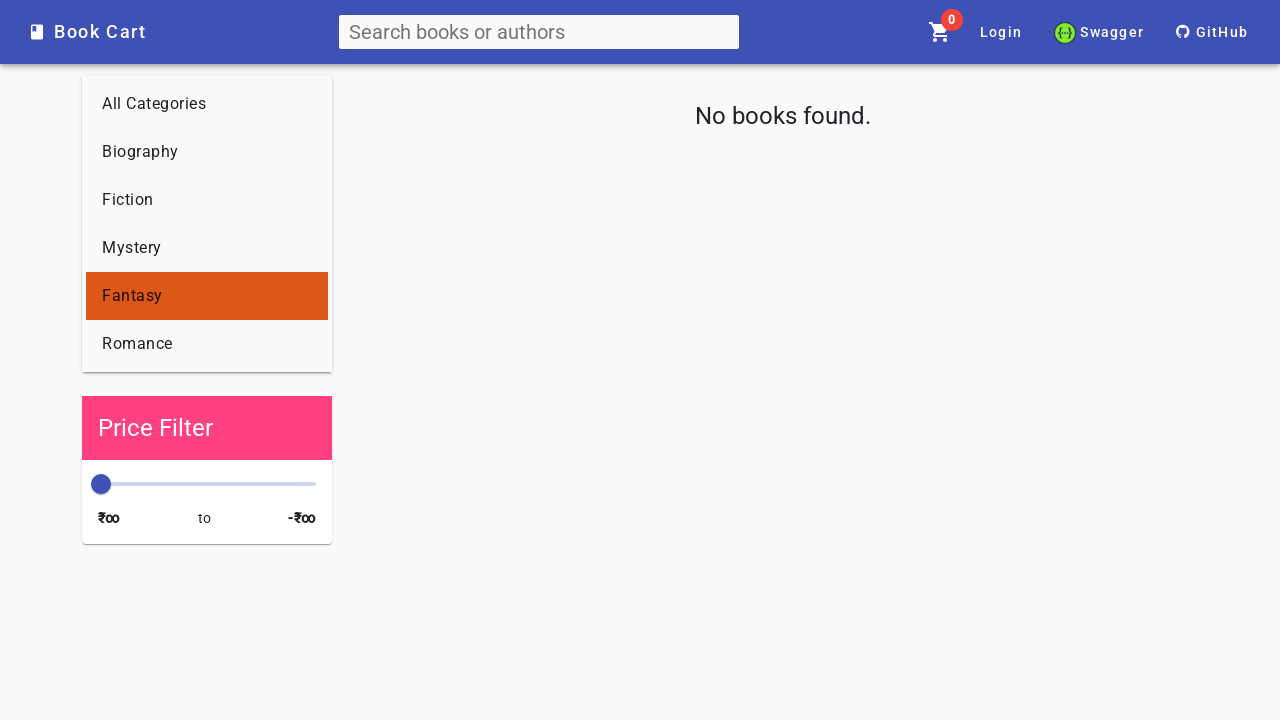

Waited for page load to complete for 'Fantasy' category
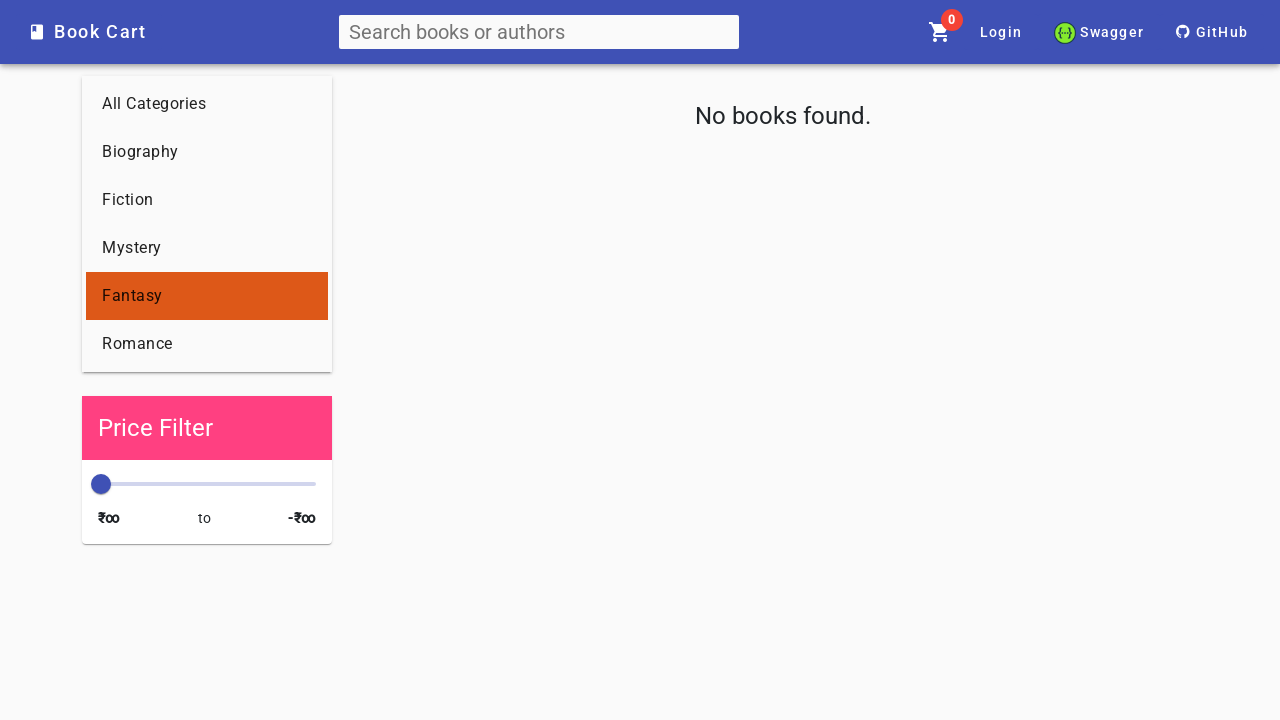

Verified URL changed to 'https://bookcart.azurewebsites.net/filter?category=fantasy' for 'Fantasy' category
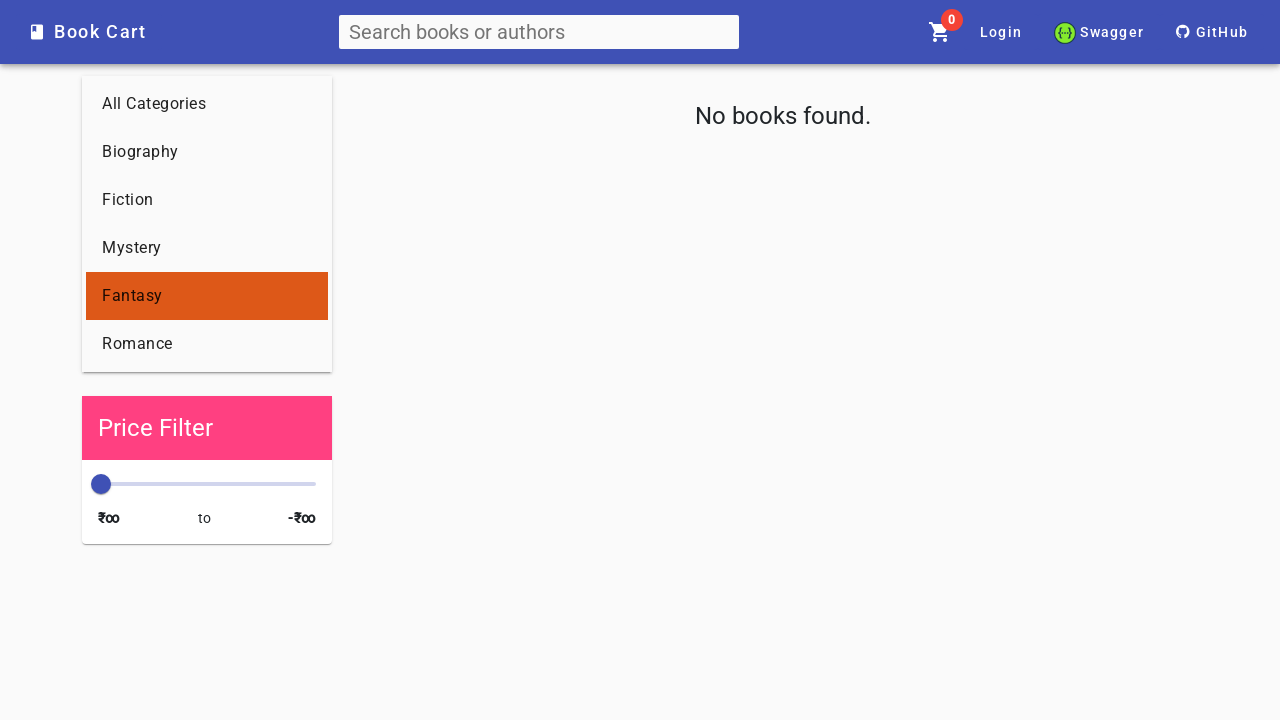

Clicked on 'Romance' category link at (137, 344) on text=Romance
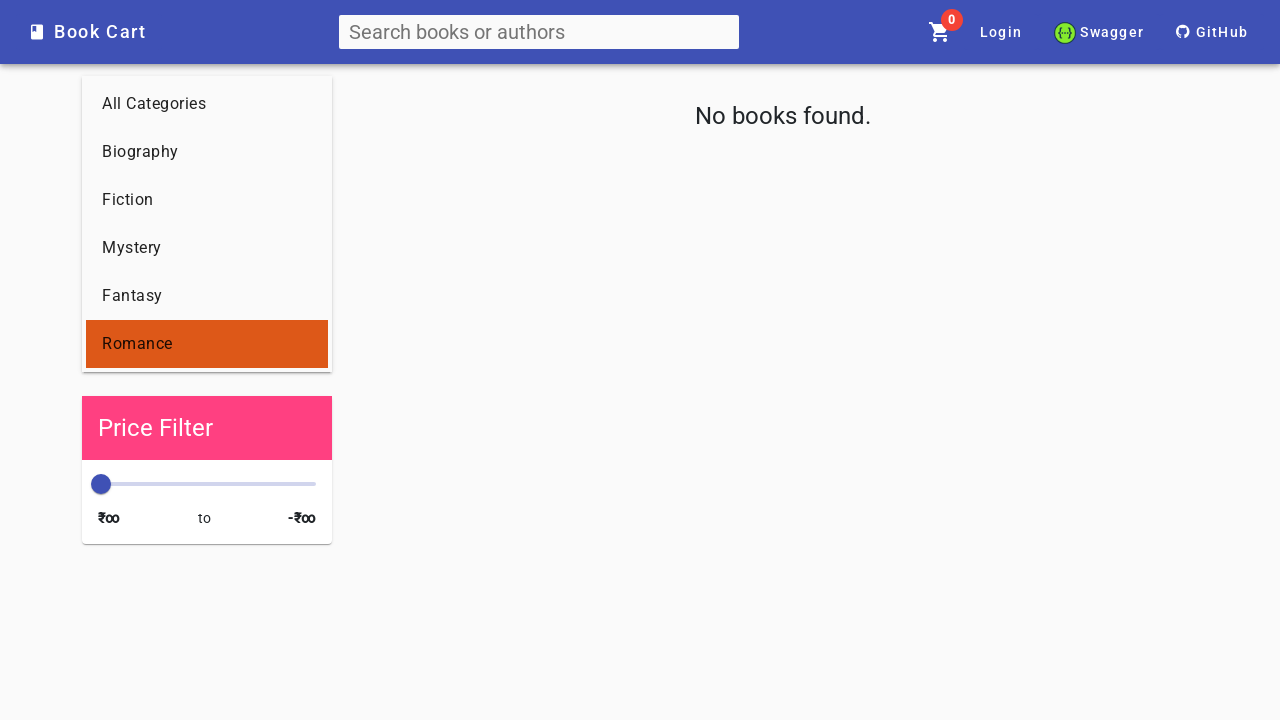

Waited for page load to complete for 'Romance' category
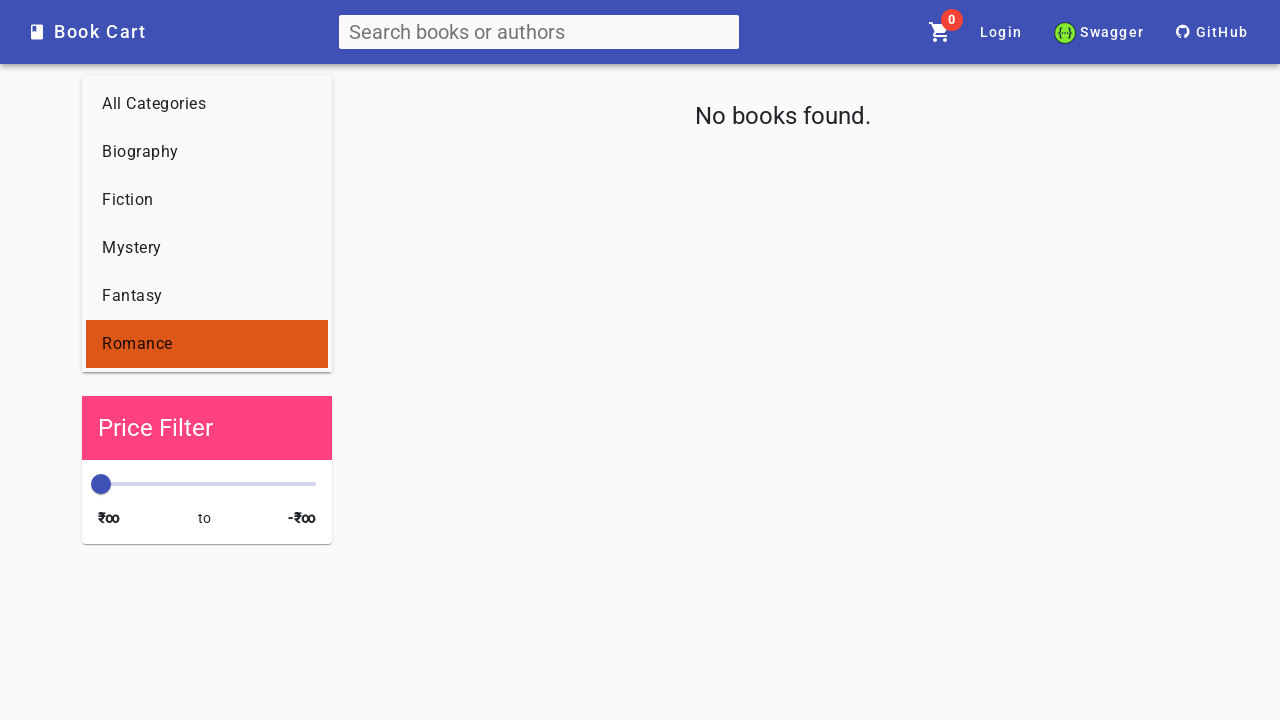

Verified URL changed to 'https://bookcart.azurewebsites.net/filter?category=romance' for 'Romance' category
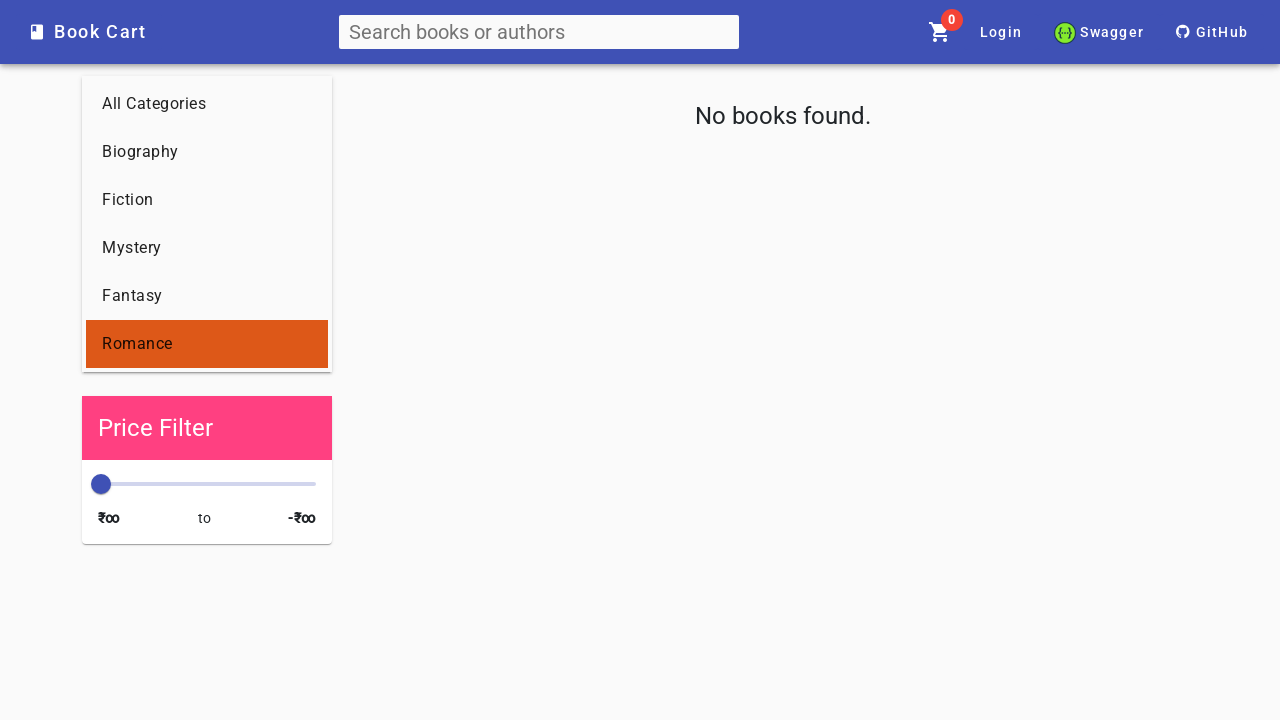

Clicked on 'All Categories' category link at (154, 104) on text=All Categories
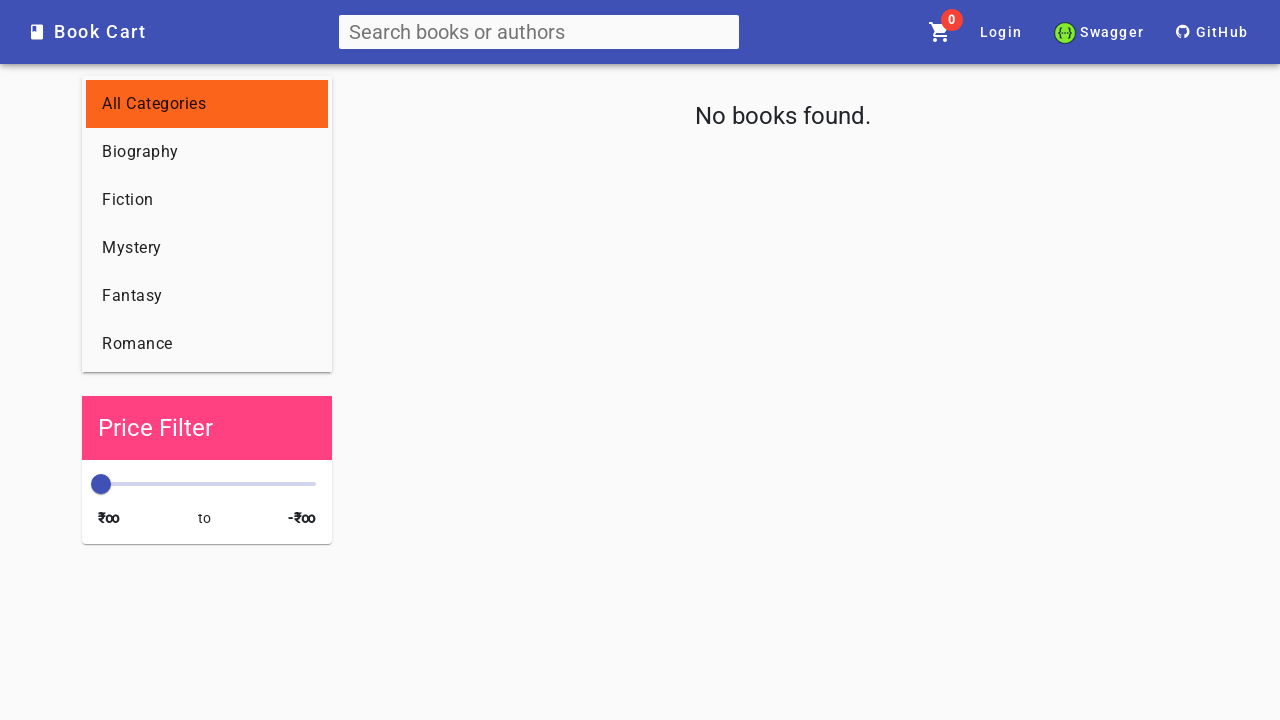

Waited for page load to complete for 'All Categories' category
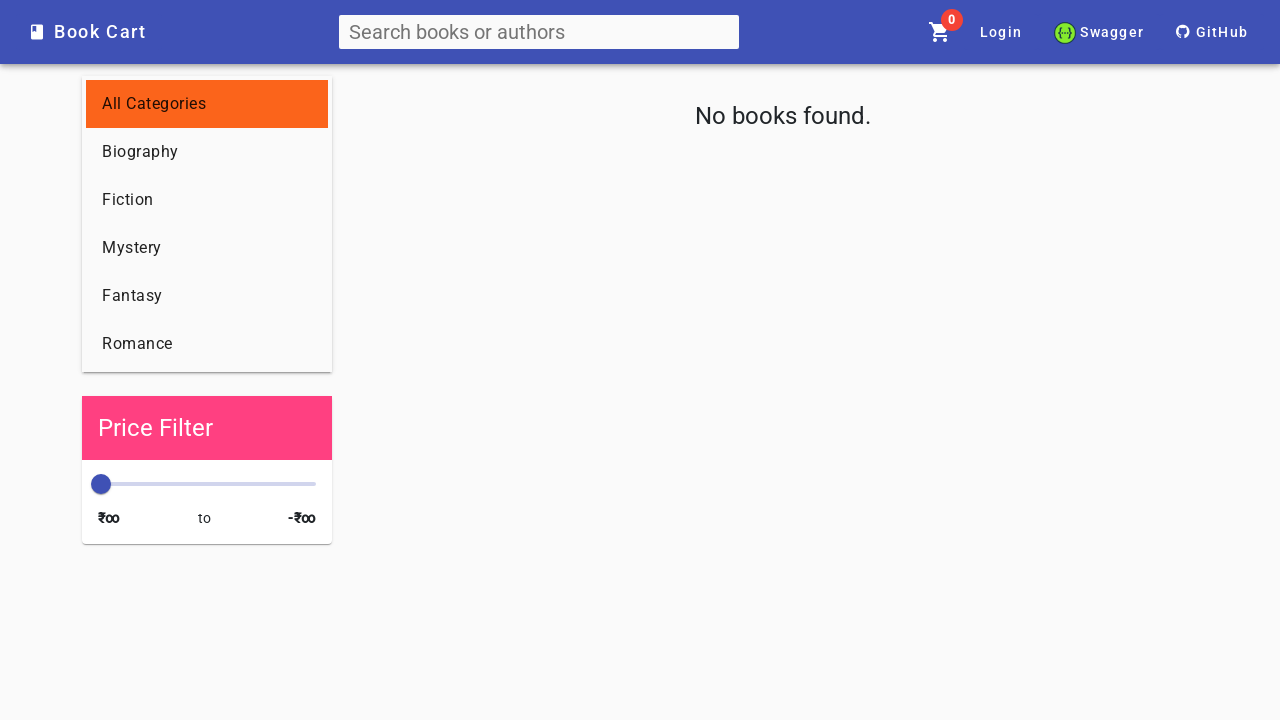

Verified URL changed to 'https://bookcart.azurewebsites.net/' for 'All Categories' category
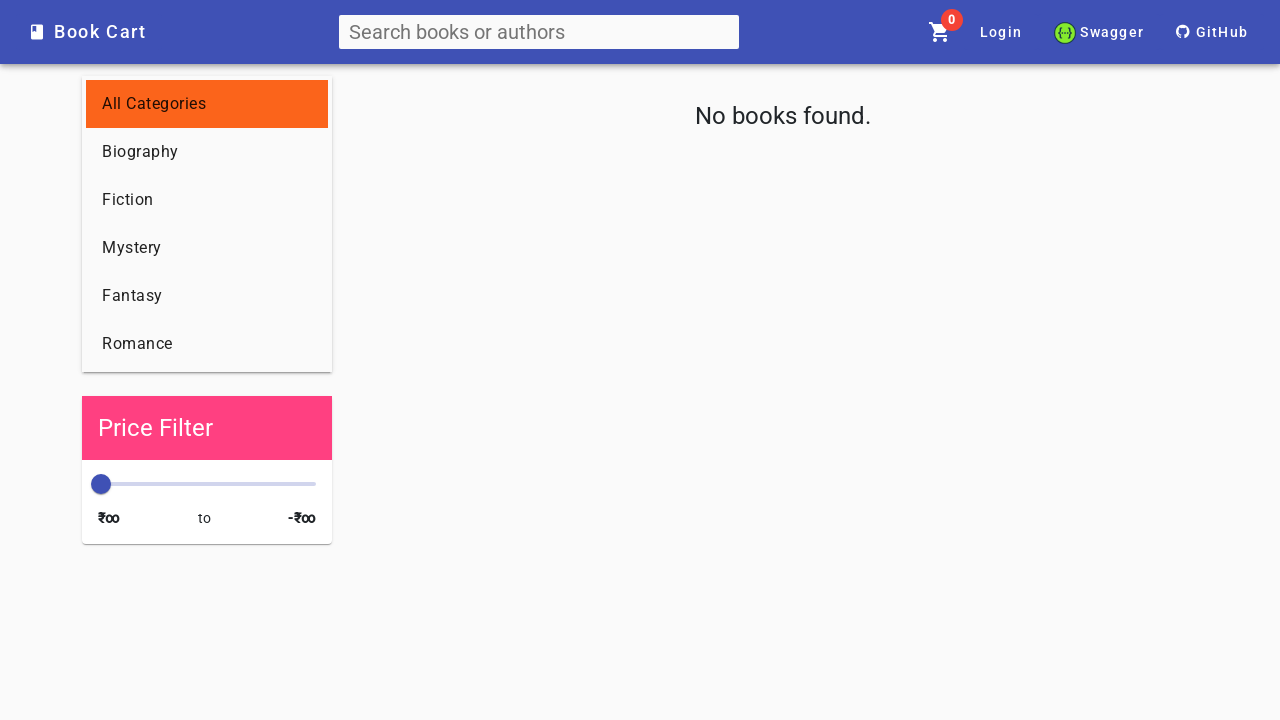

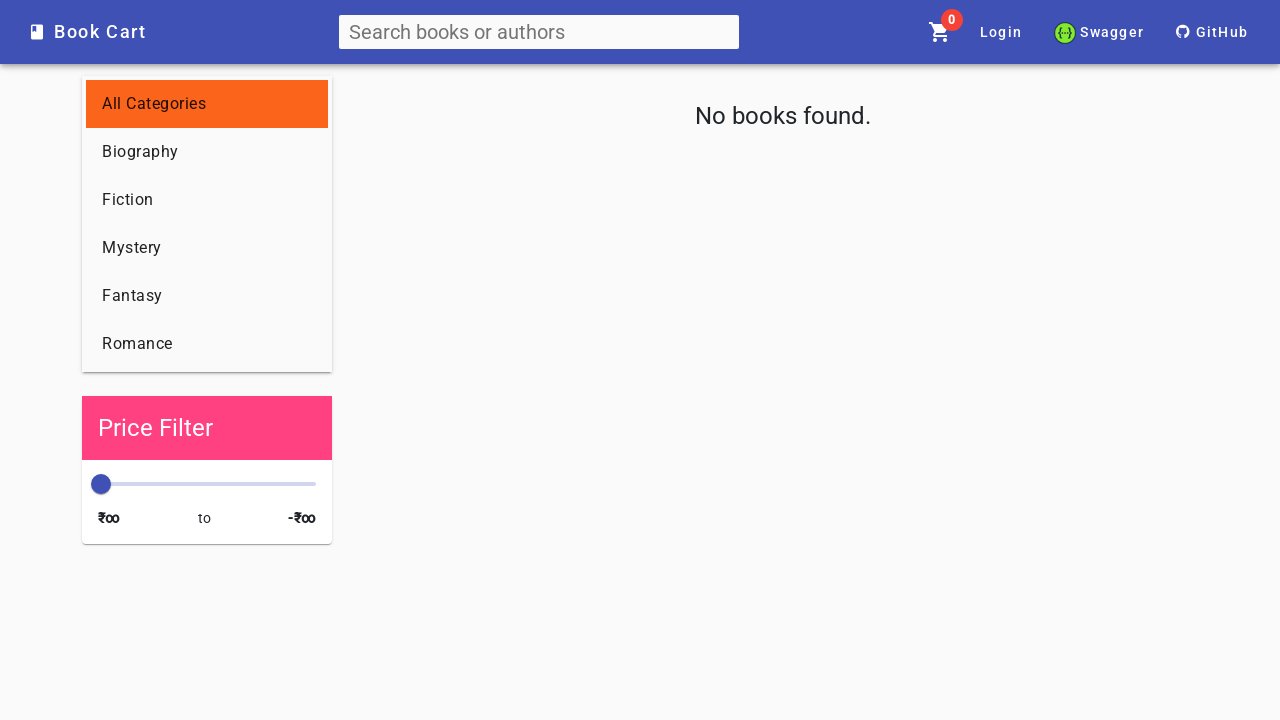